Navigates to Playwright documentation homepage, verifies the page title contains "Playwright", then clicks the documentation link and verifies navigation to the Installation page.

Starting URL: https://playwright.dev

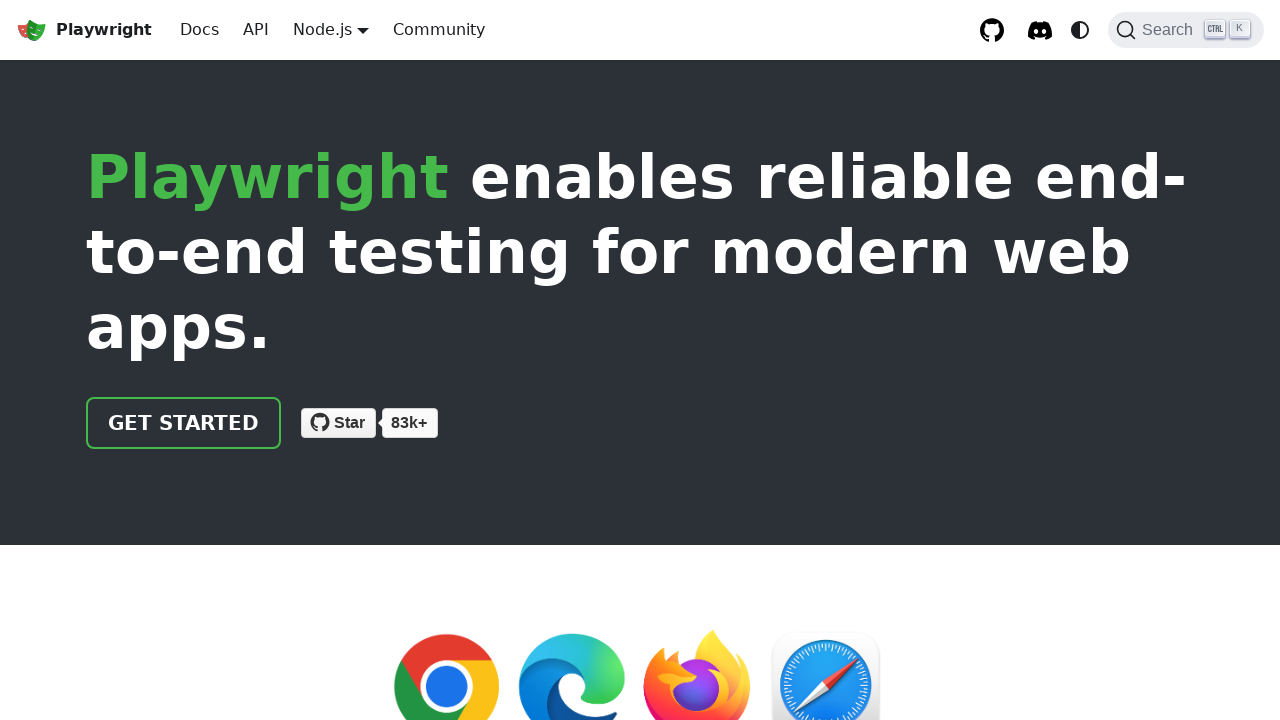

Verified page title contains 'Playwright'
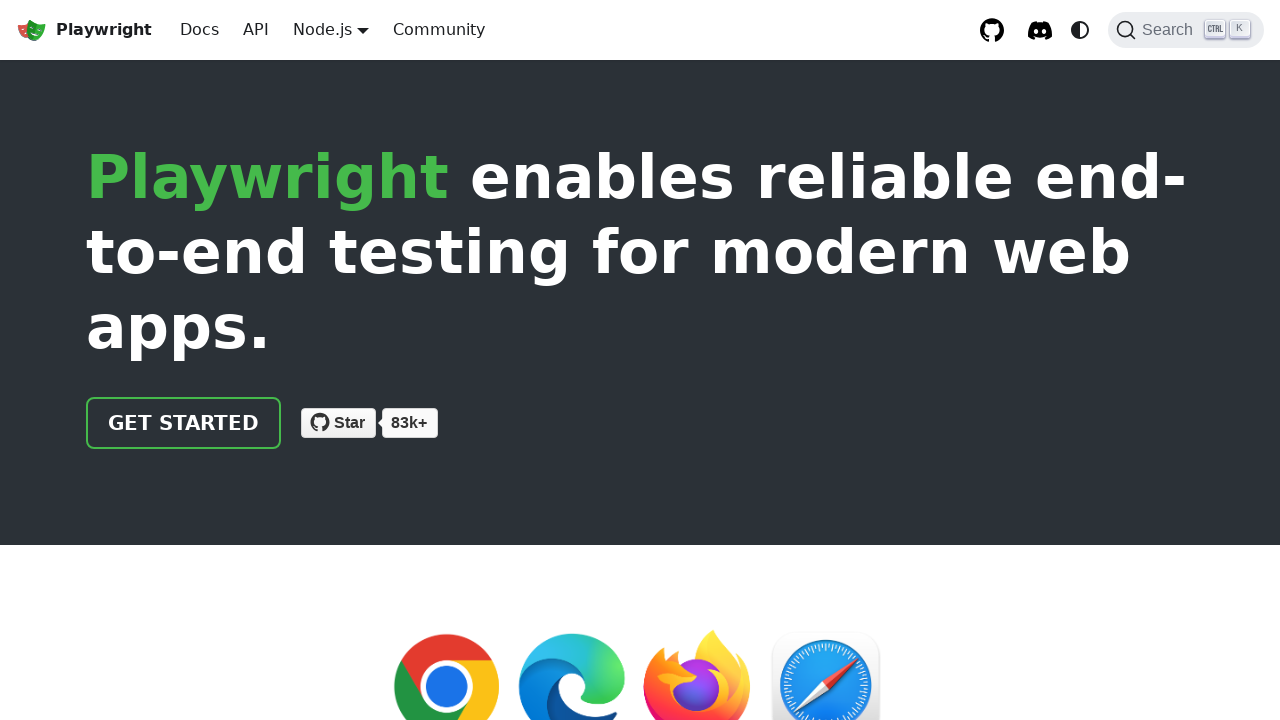

Clicked documentation link in header at (184, 423) on xpath=//html/body/div/div[2]/header/div/div/a
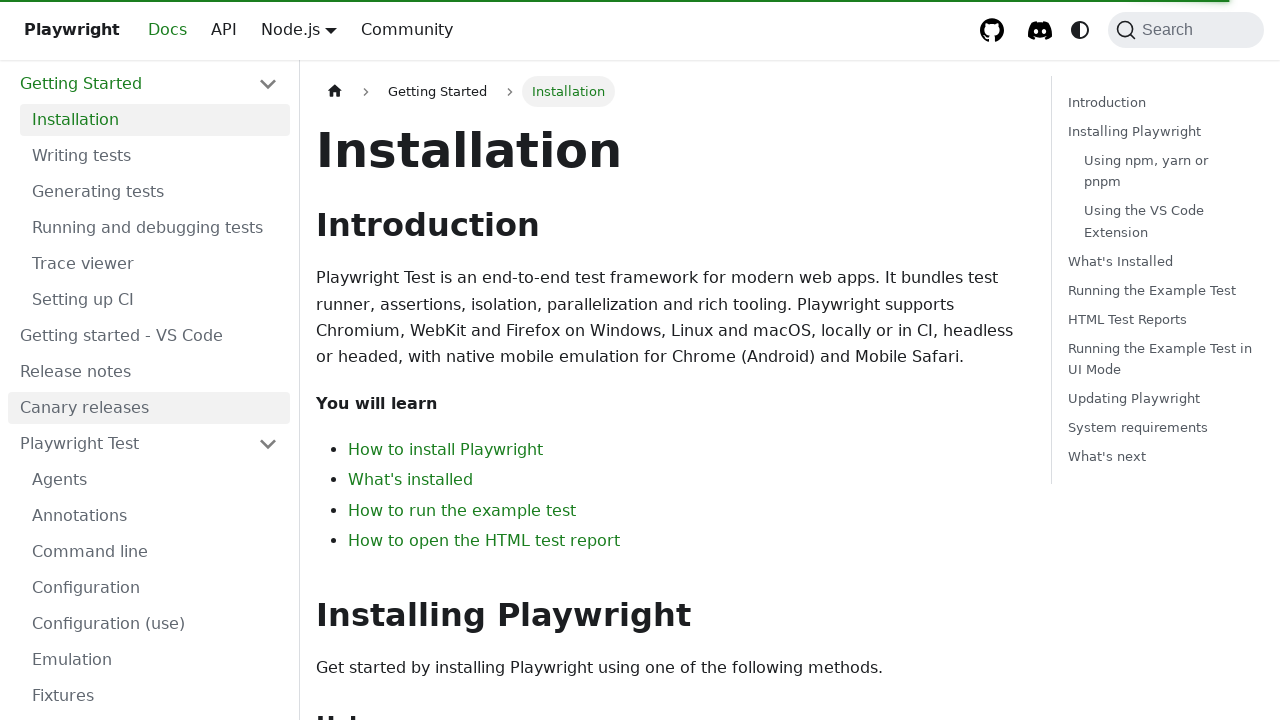

Verified navigation to Installation page with correct title
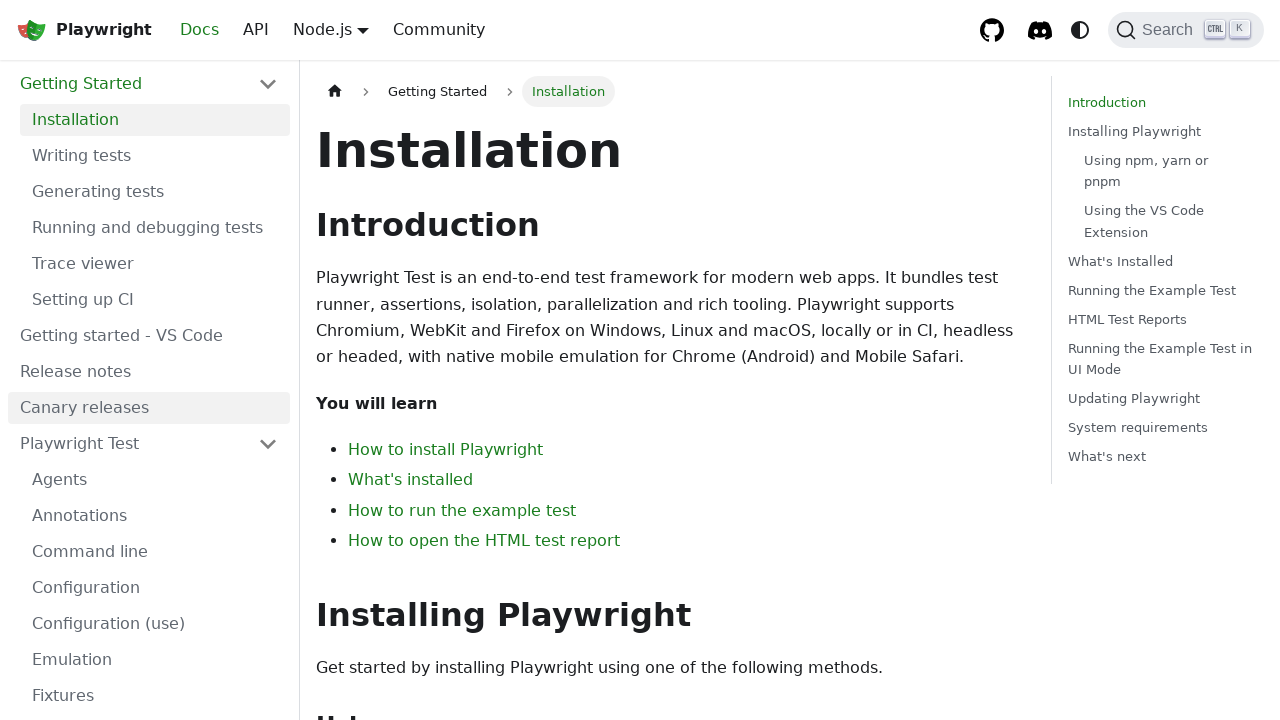

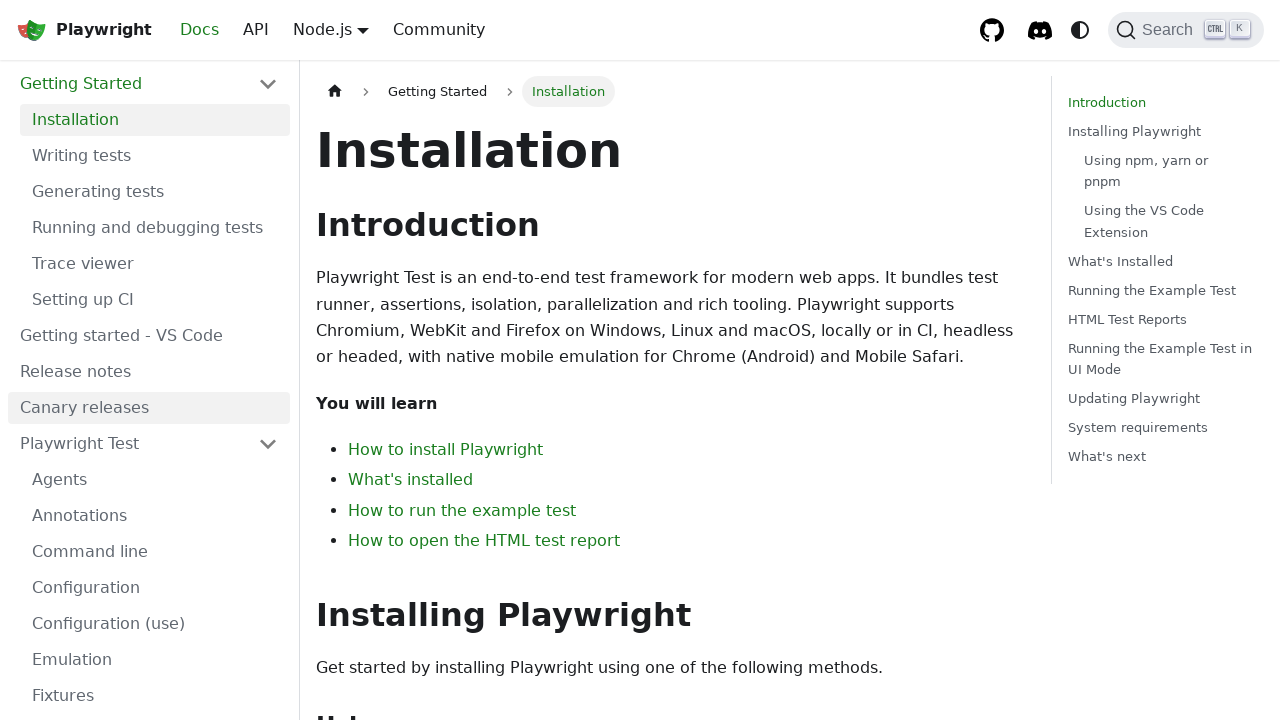